Clicks on the Phones category and verifies that phone products are listed

Starting URL: https://www.demoblaze.com/

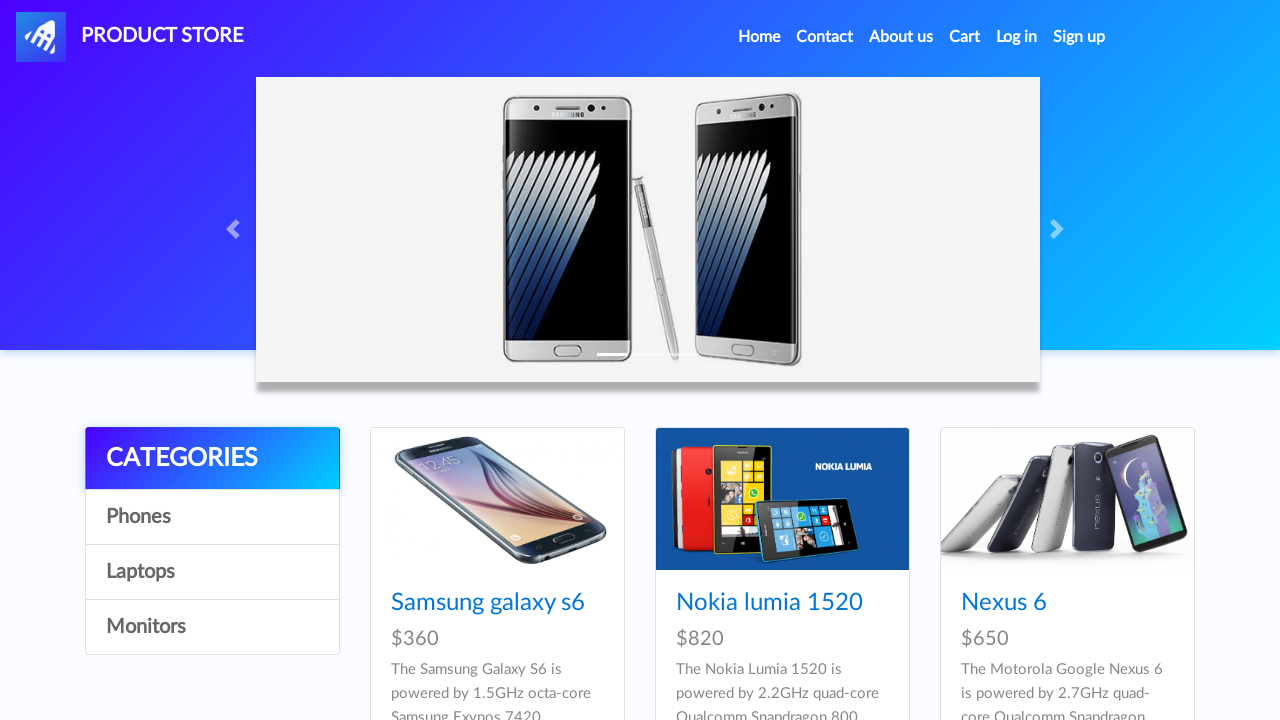

Clicked on the Phones category at (212, 517) on xpath=//a[text()='Phones']
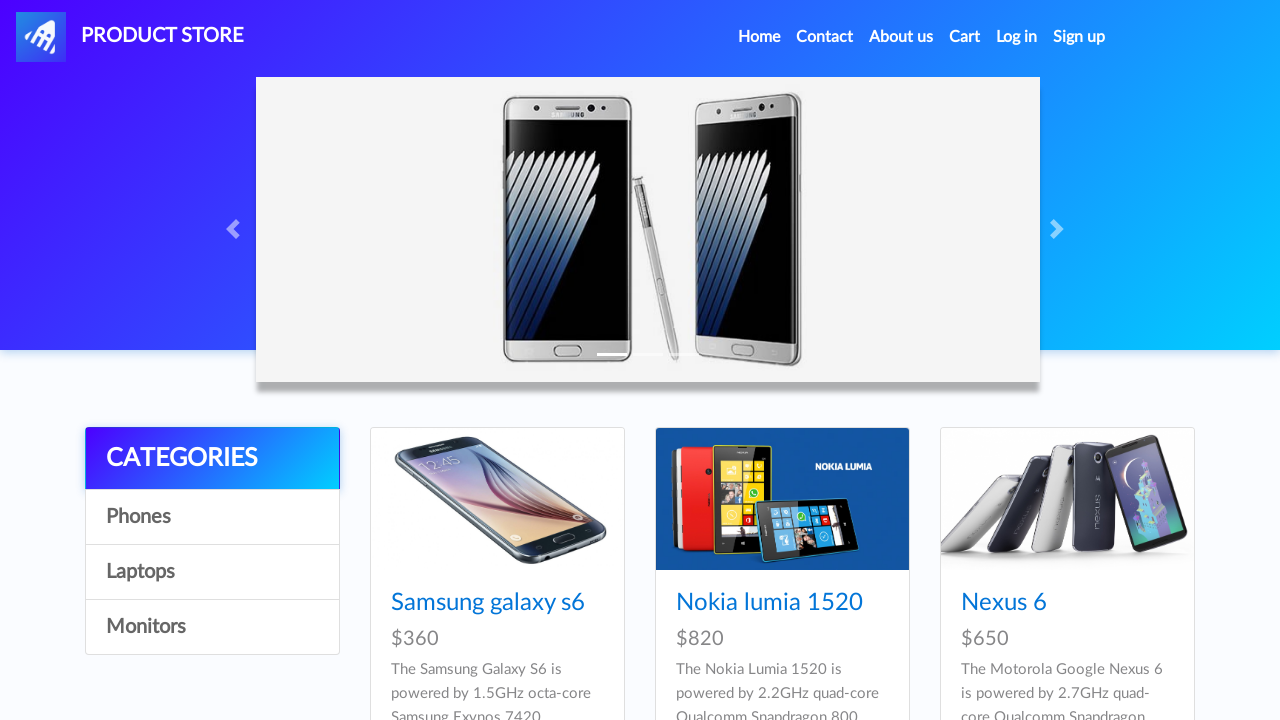

Waited for phone products to load (Samsung galaxy product appeared)
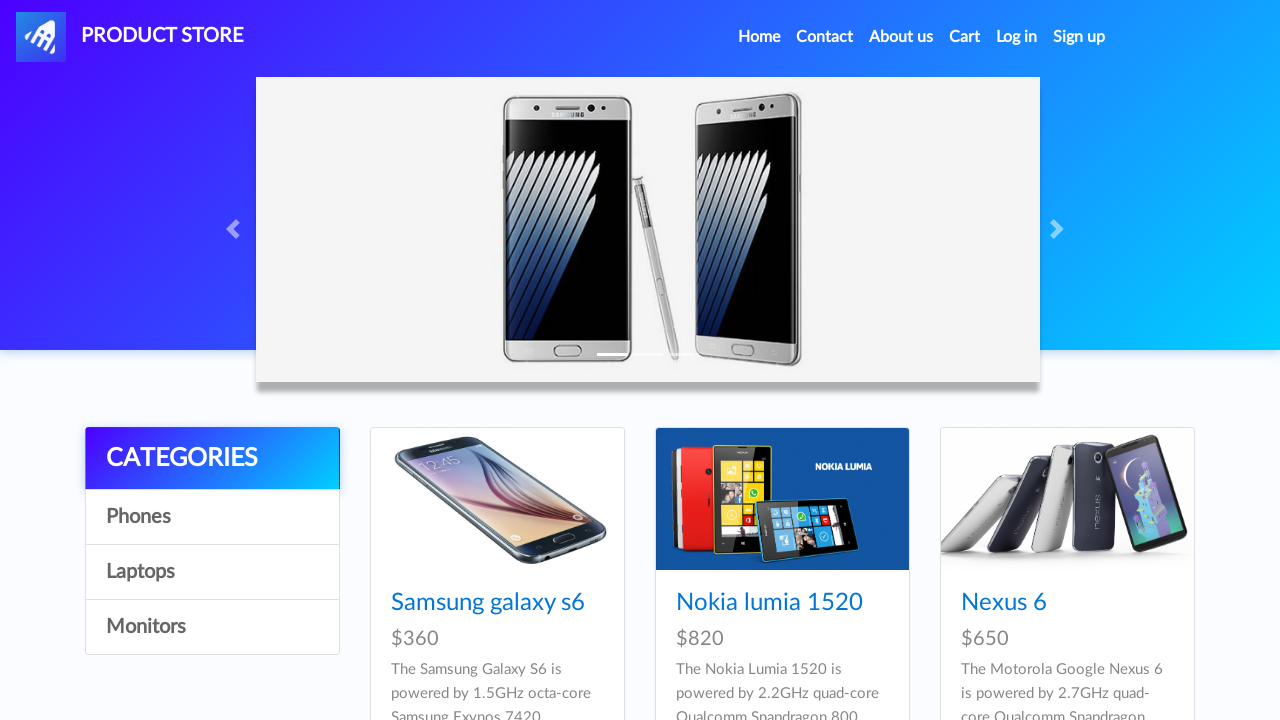

Verified that phone products are listed on the page
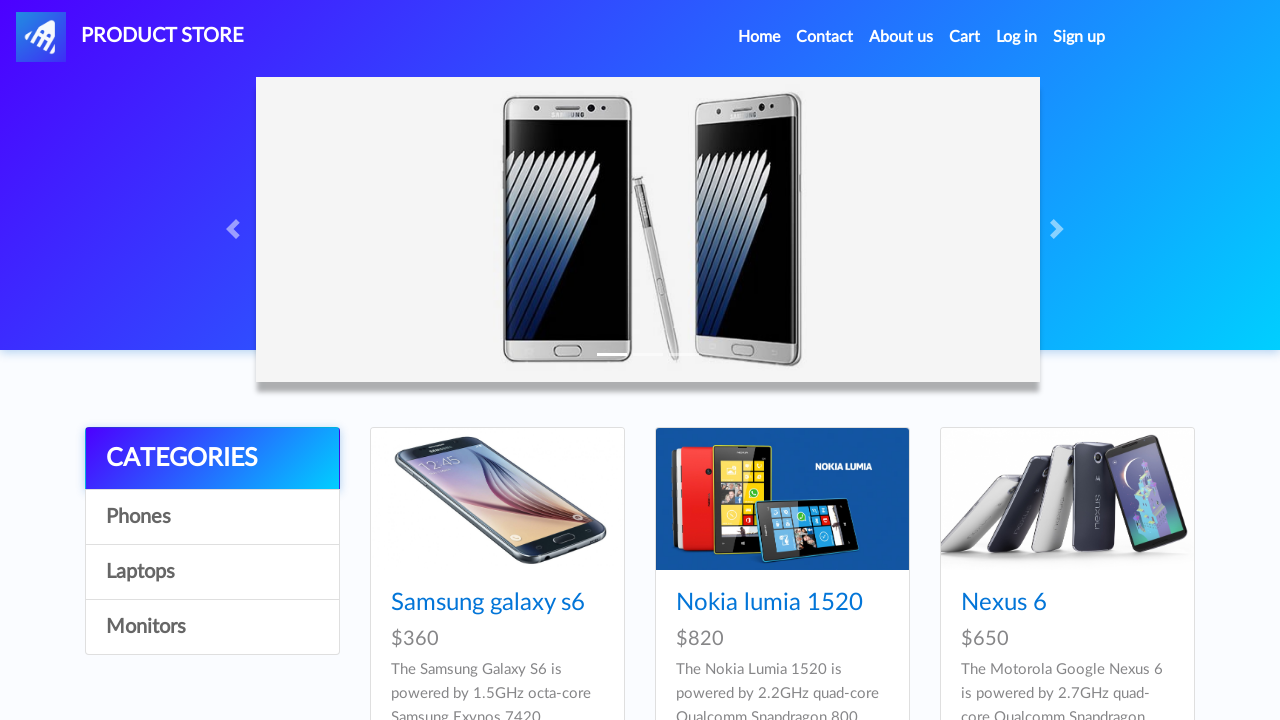

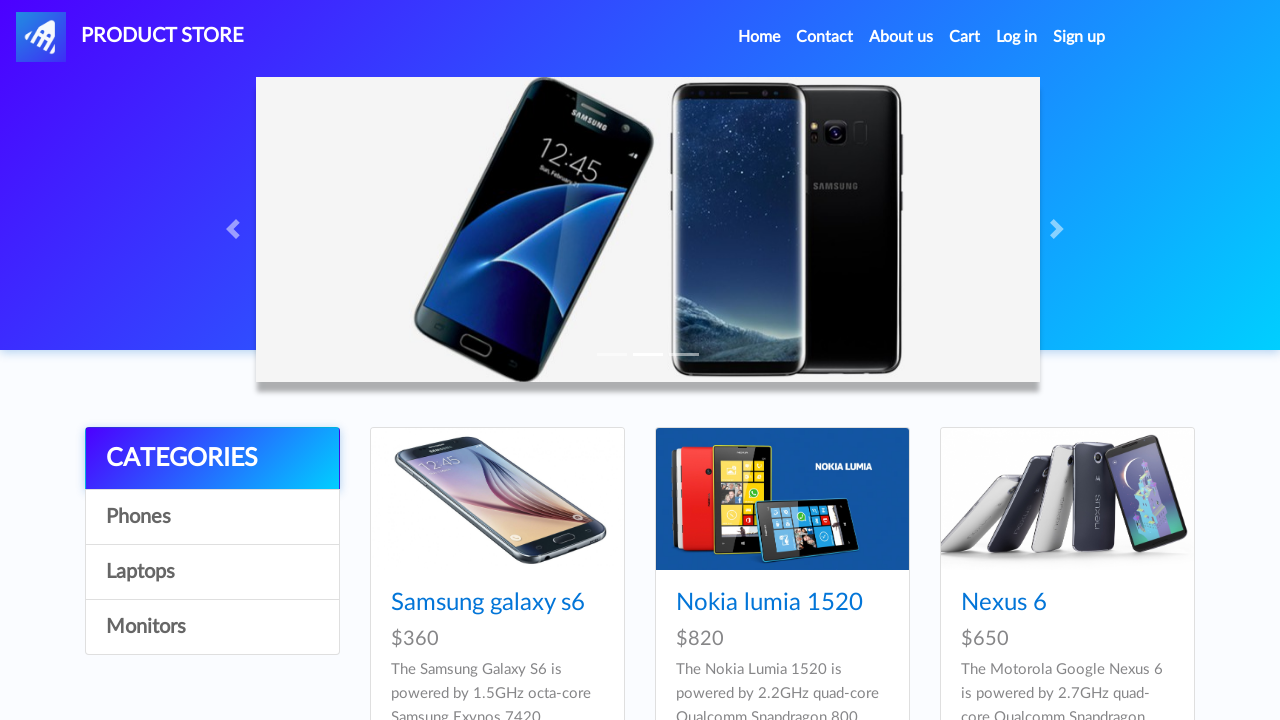